Navigates to ToTheNew website and clicks on the contact us link using ID locator

Starting URL: http://www.tothenew.com/

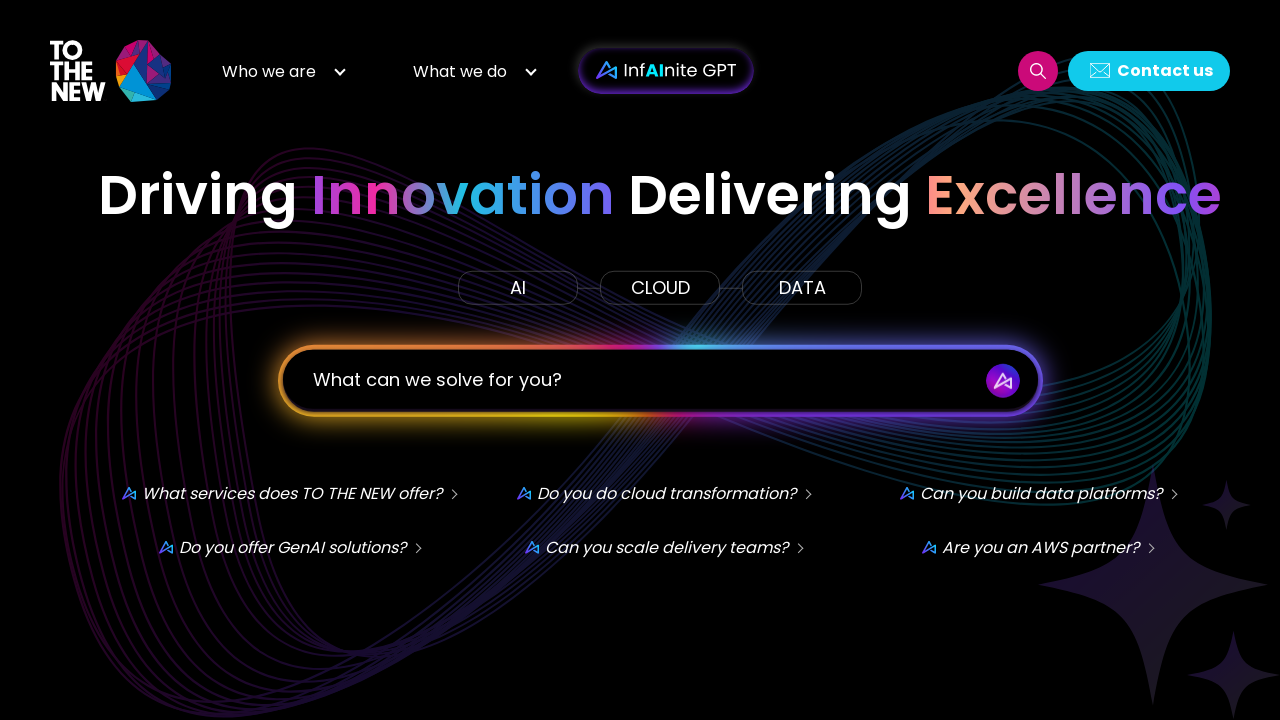

Navigated to ToTheNew website
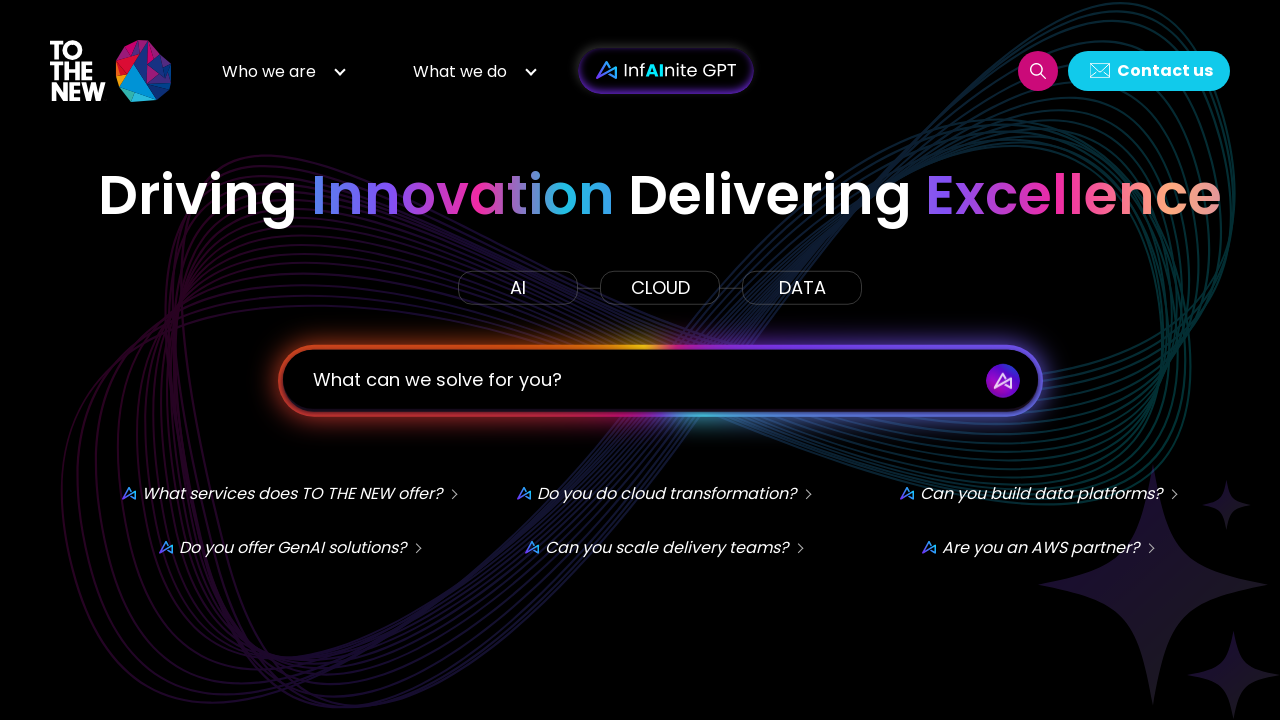

Located all contact-us ID elements
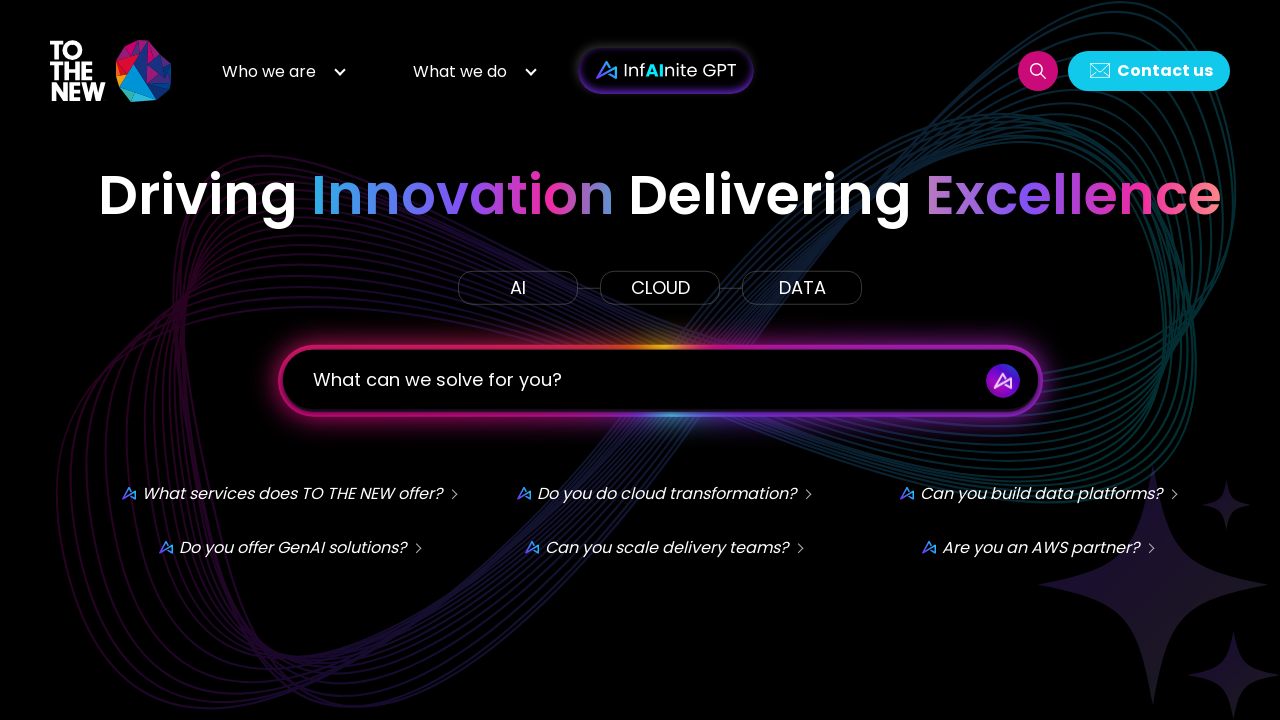

Clicked the contact us link using ID locator at (1149, 70) on #h-contact-us >> nth=0
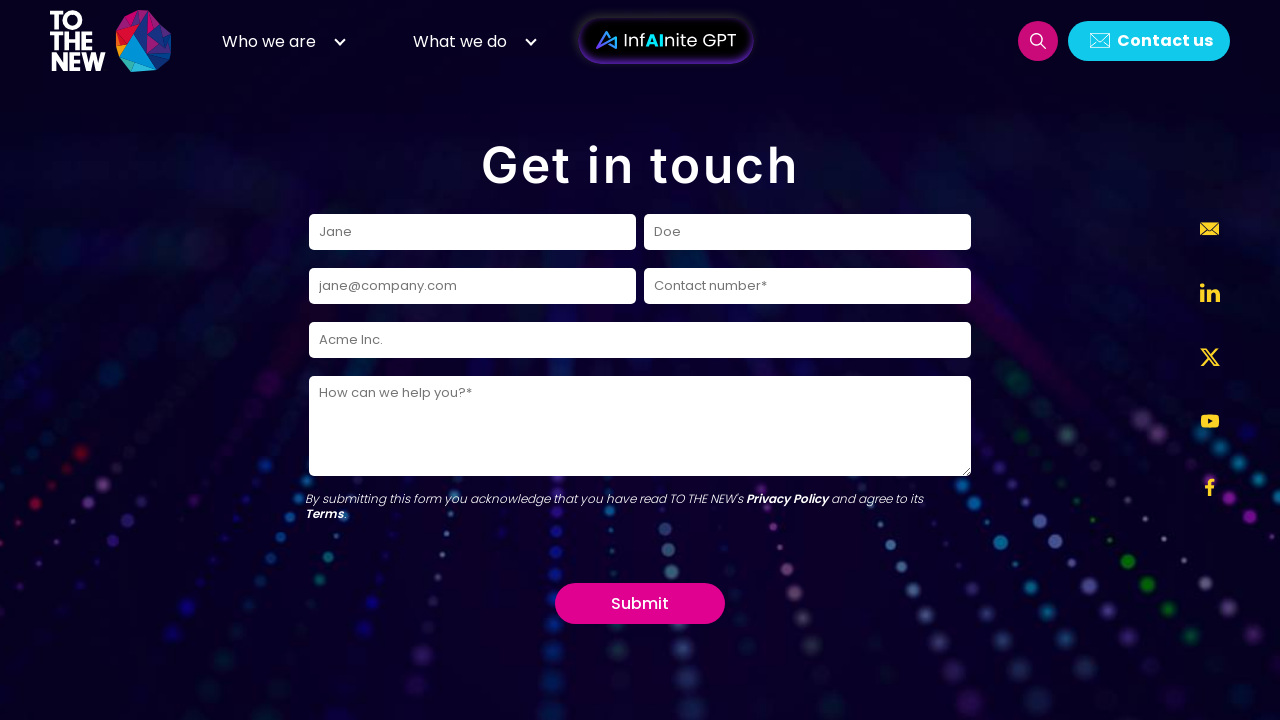

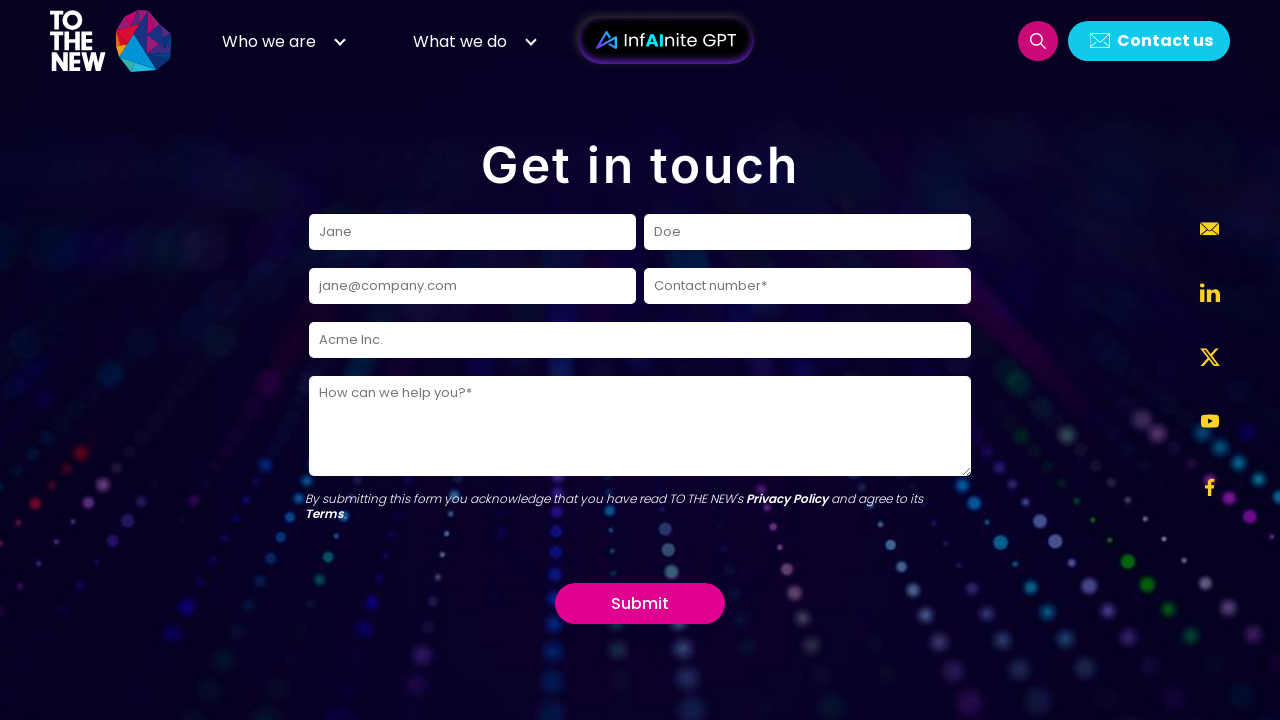